Tests hover functionality by moving the mouse over a user avatar and verifying that the user name label becomes visible

Starting URL: https://the-internet.herokuapp.com/hovers

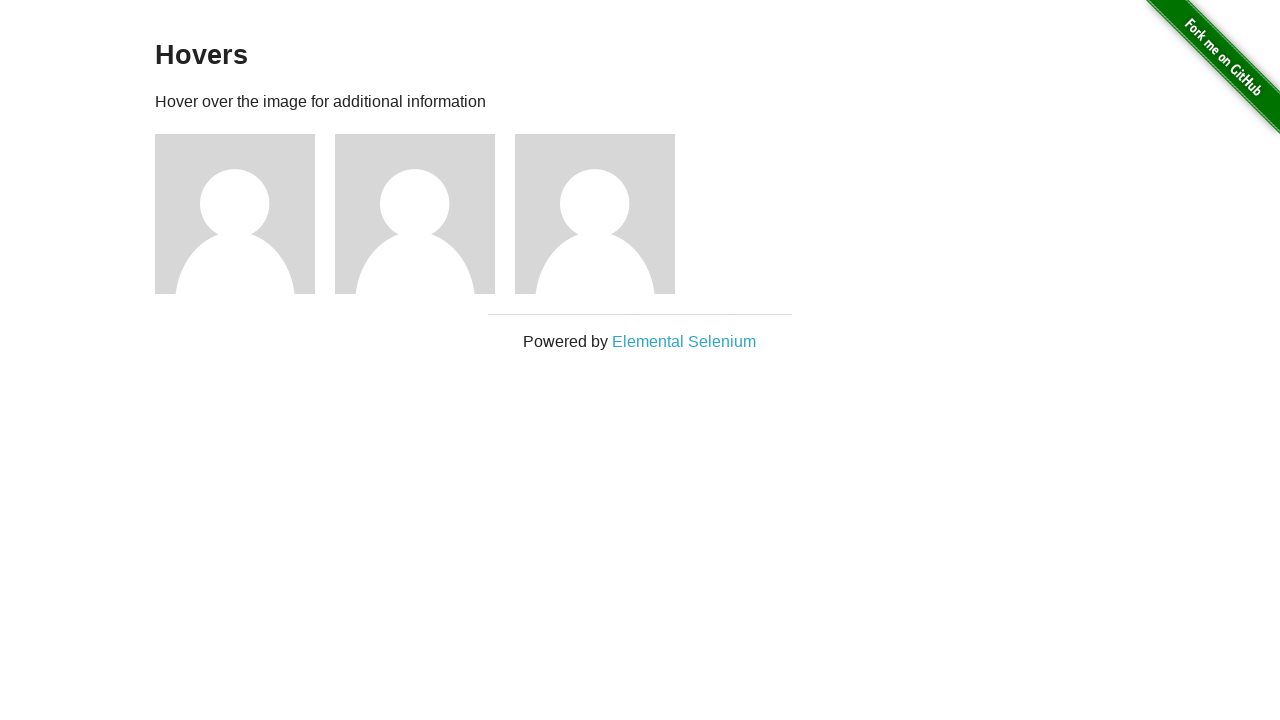

Navigated to hovers page
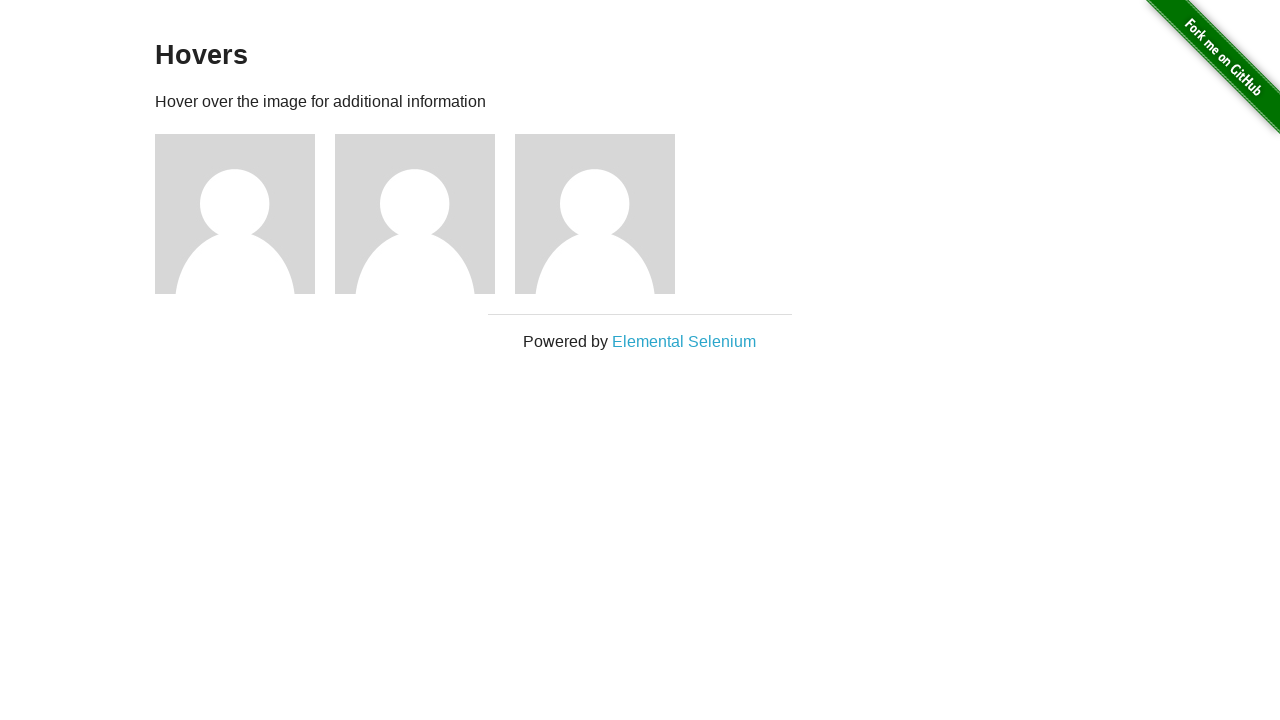

Hovered over first user avatar at (245, 214) on xpath=//div[@class='example']/div[1]
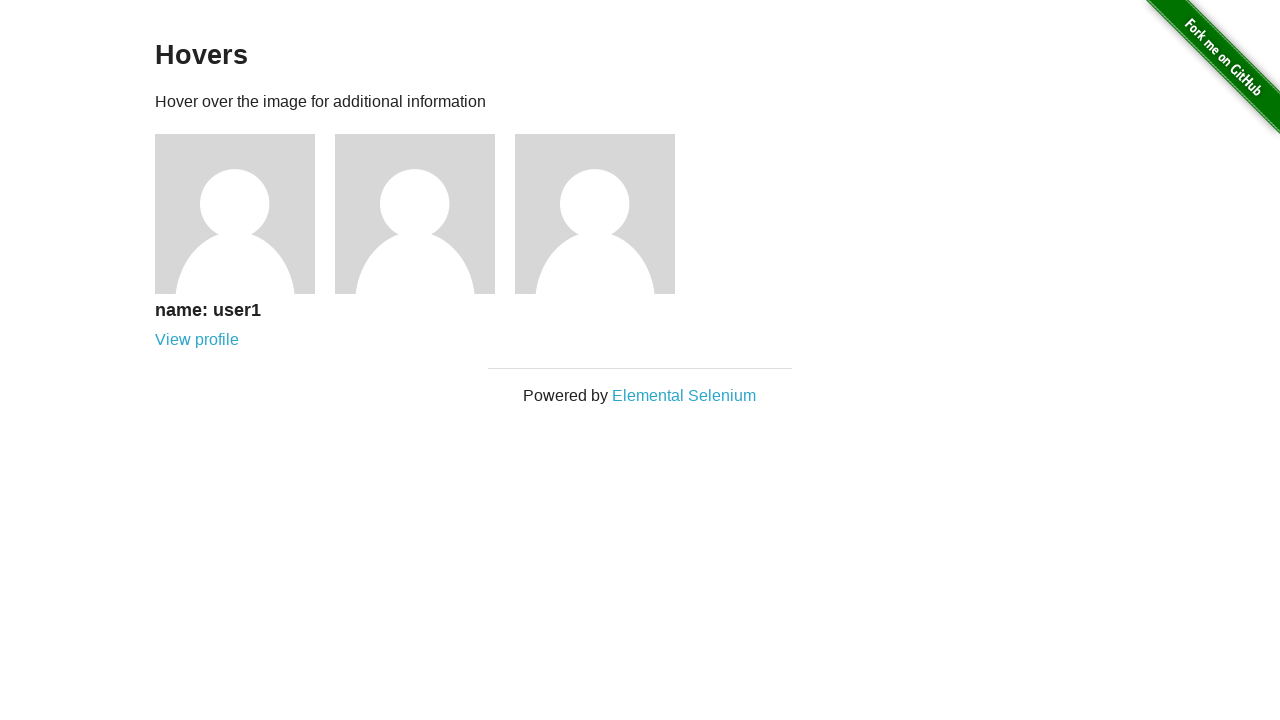

User name label became visible after hovering
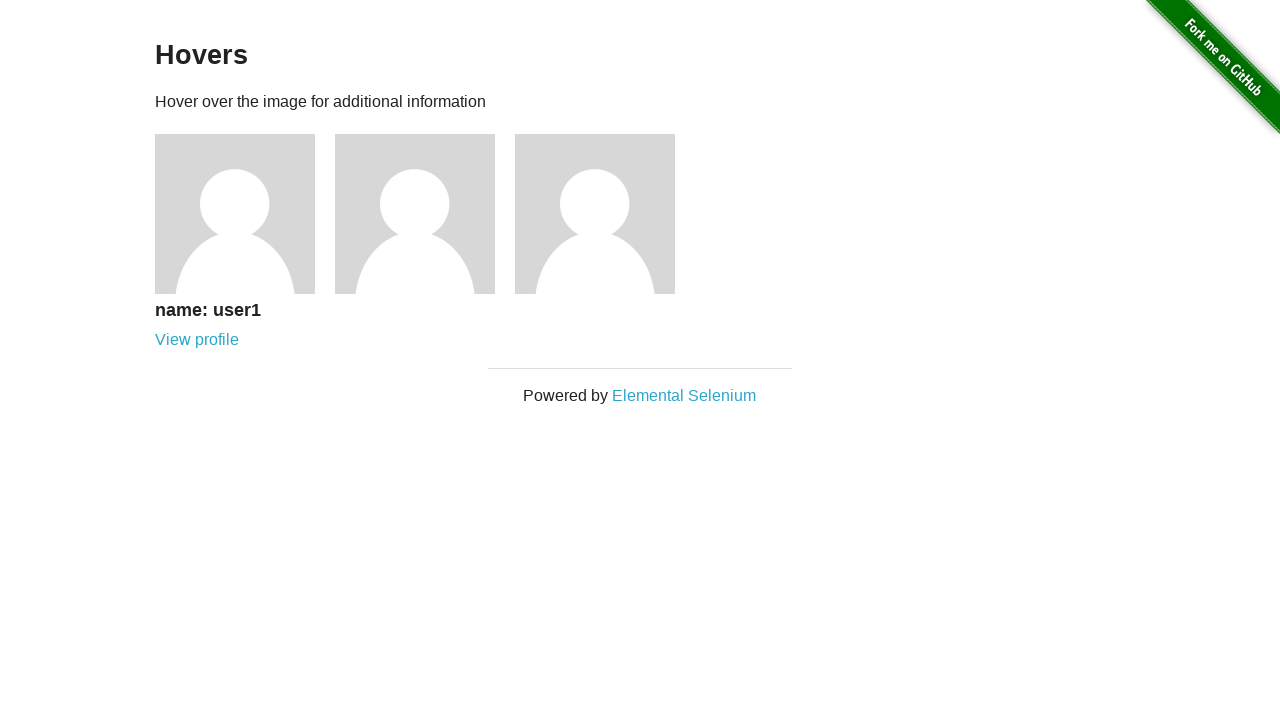

Verified user label text content matches 'name: user1'
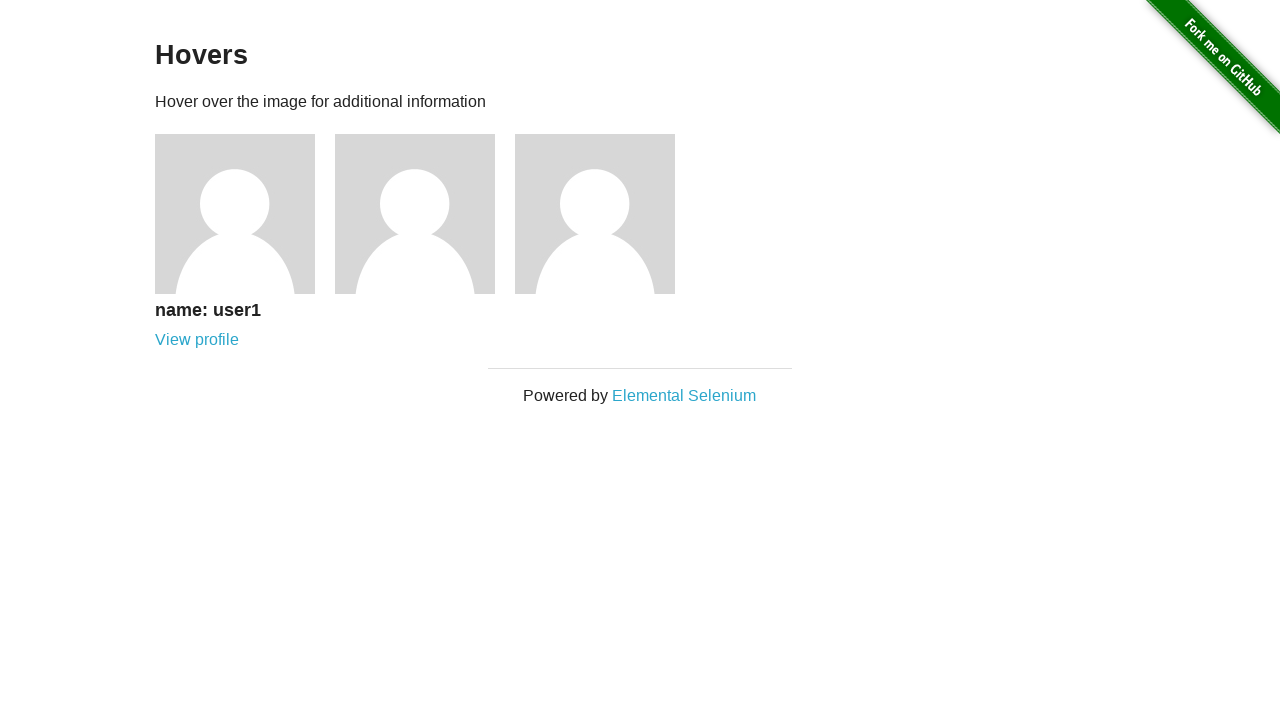

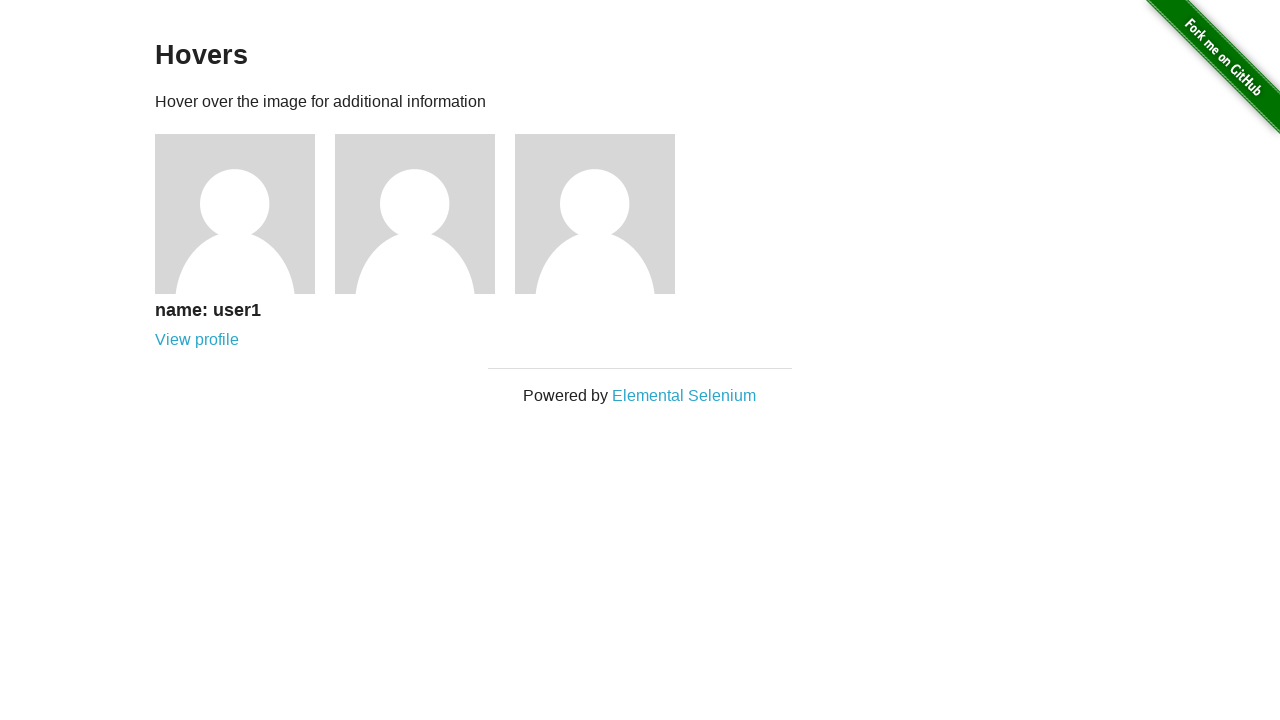